Tests double-click functionality on a button element on the DemoQA buttons page

Starting URL: https://demoqa.com/buttons

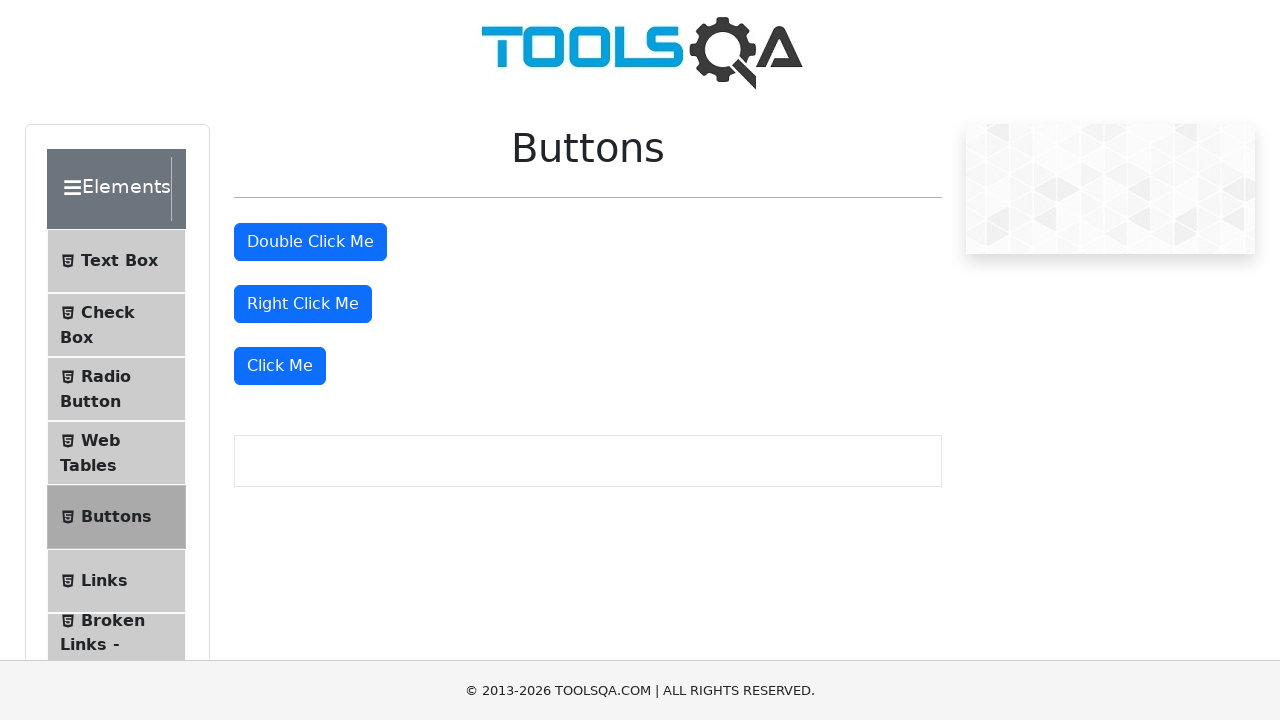

Navigated to DemoQA buttons page
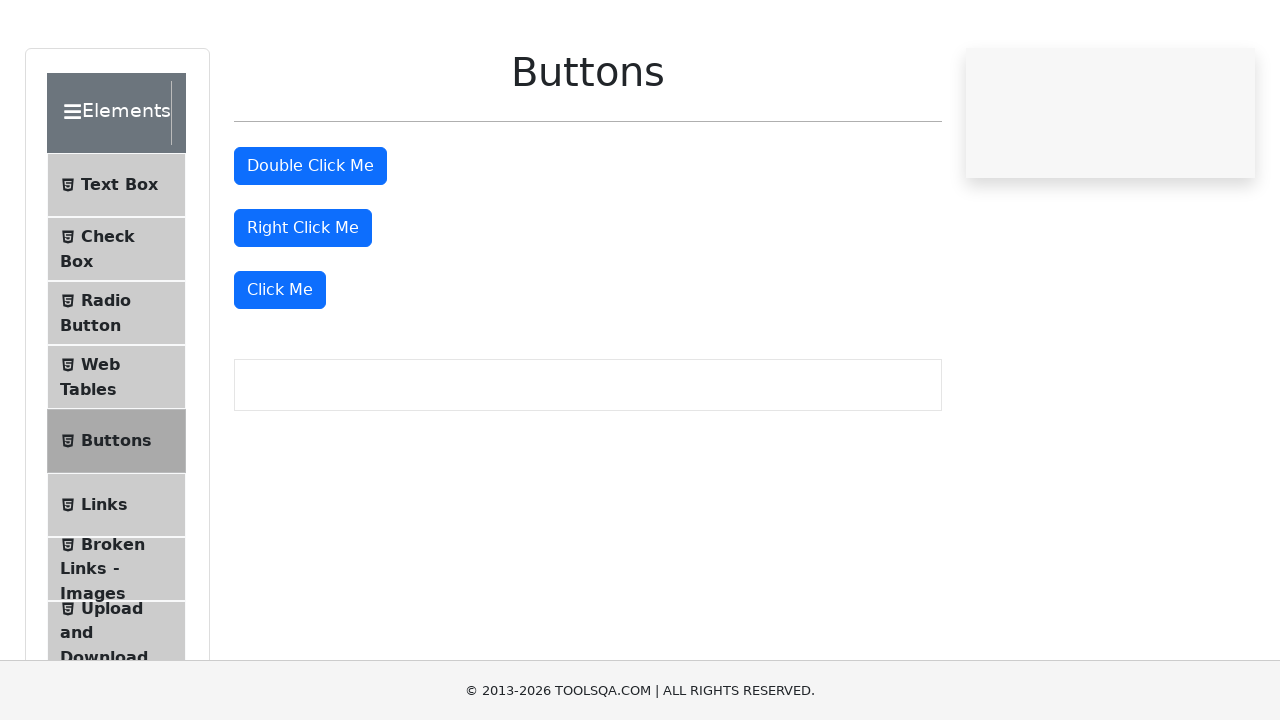

Double-clicked the button element at (310, 242) on #doubleClickBtn
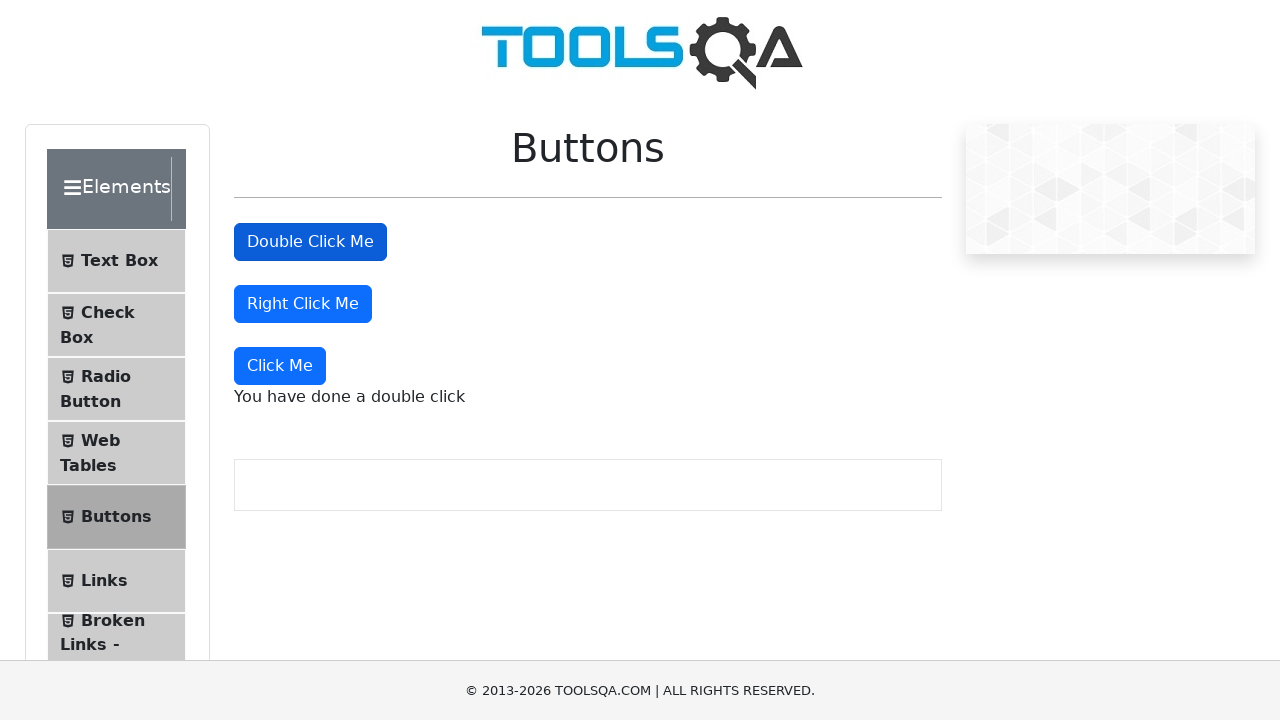

Waited 2 seconds to observe double-click result
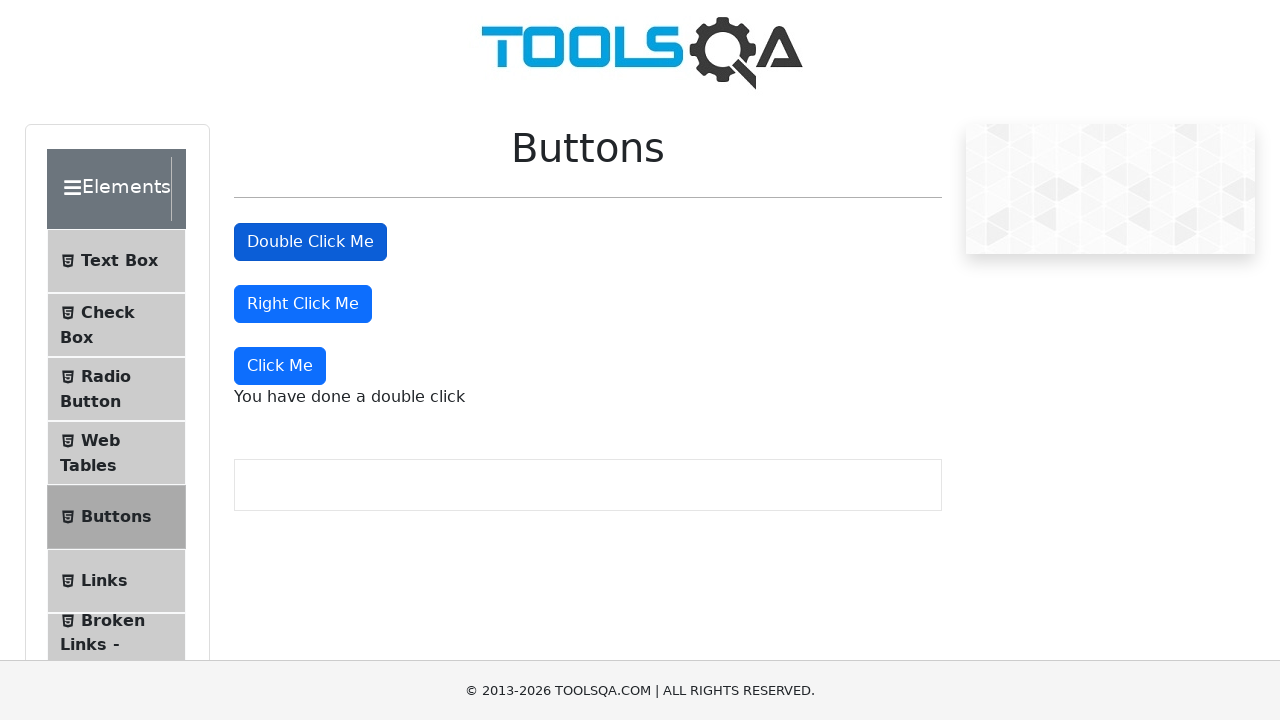

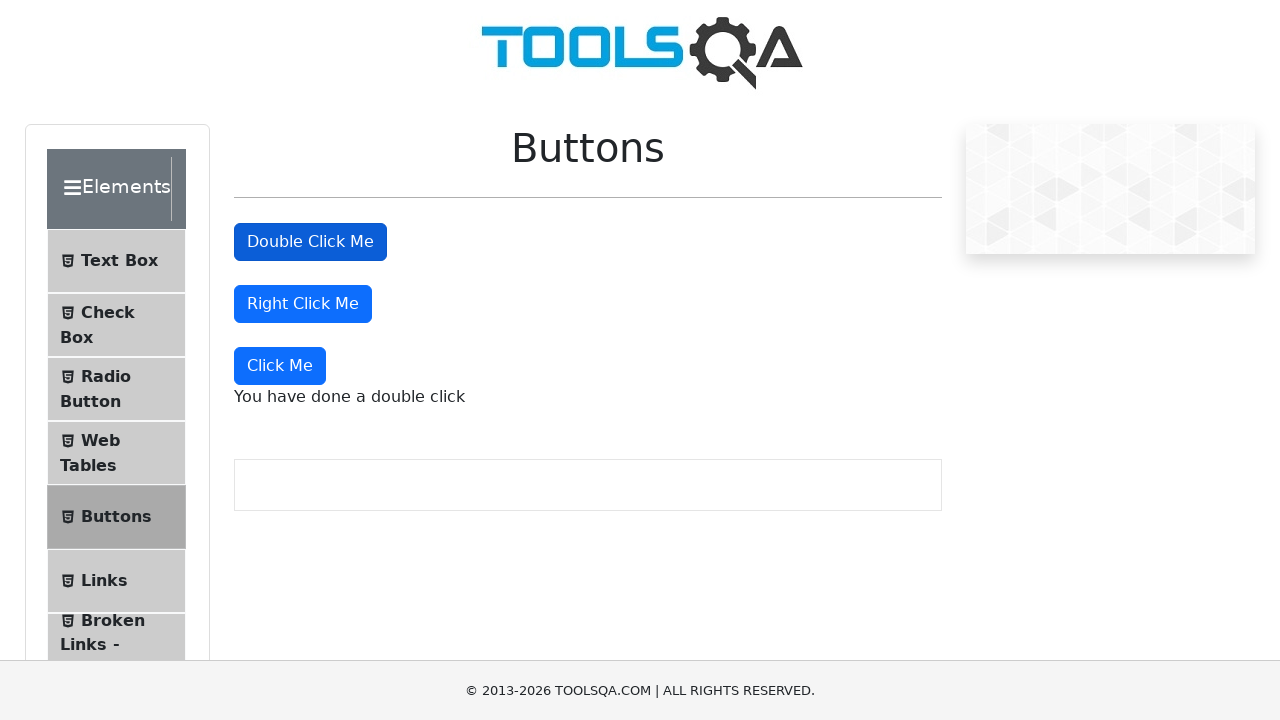